Tests add/remove element functionality by clicking the Add Element button, verifying the Remove button appears, clicking Remove, and verifying the page heading is still visible

Starting URL: https://www.testotomasyonu.com/addremove/

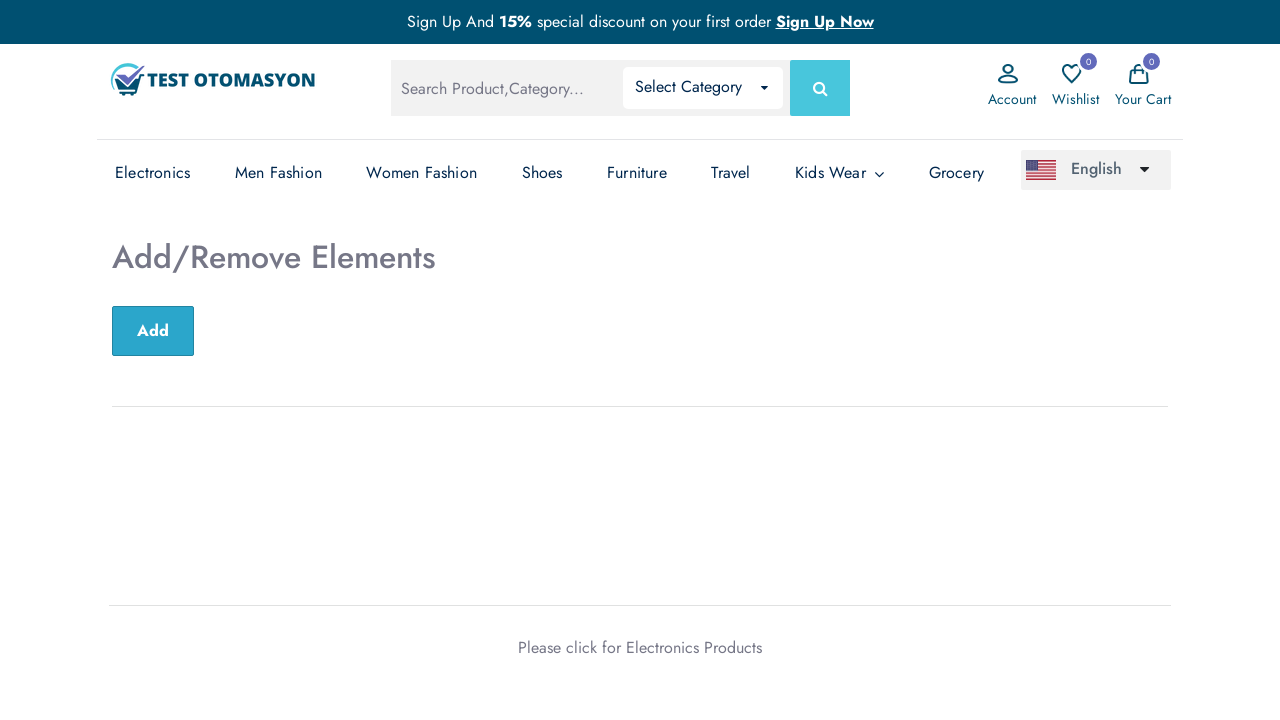

Clicked Add Element button at (153, 331) on button#sub-btn
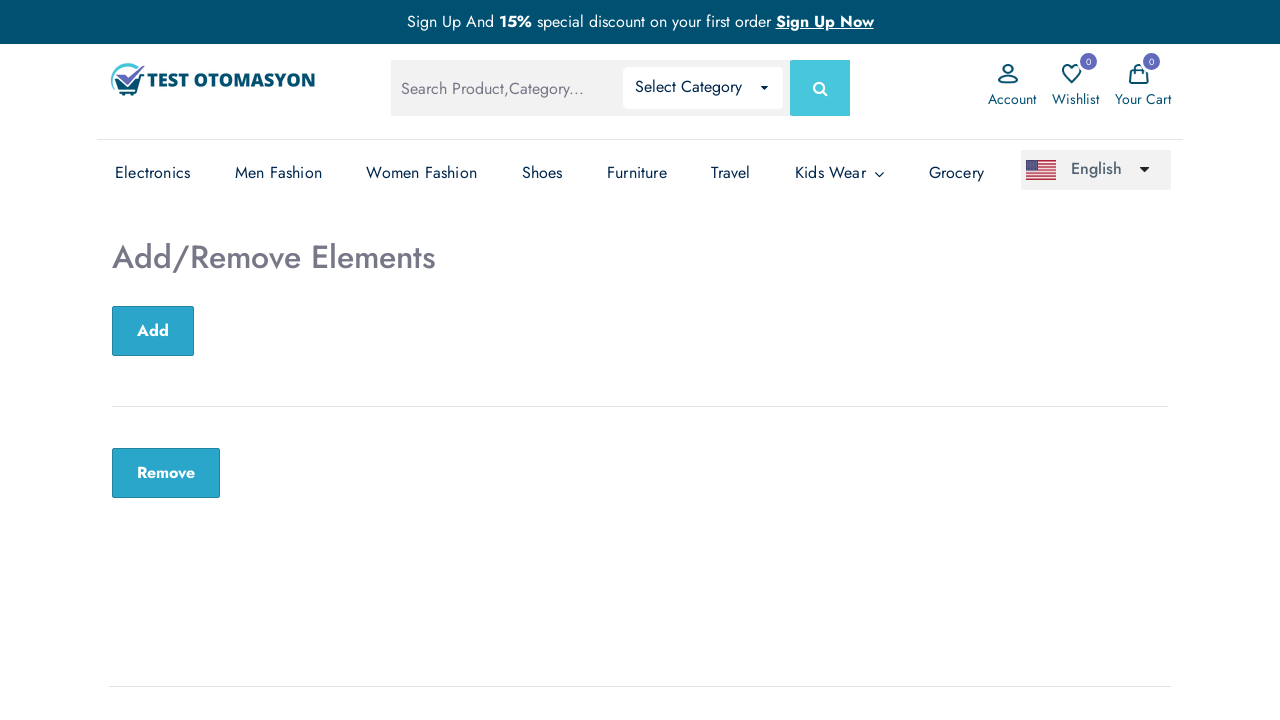

Located Remove button
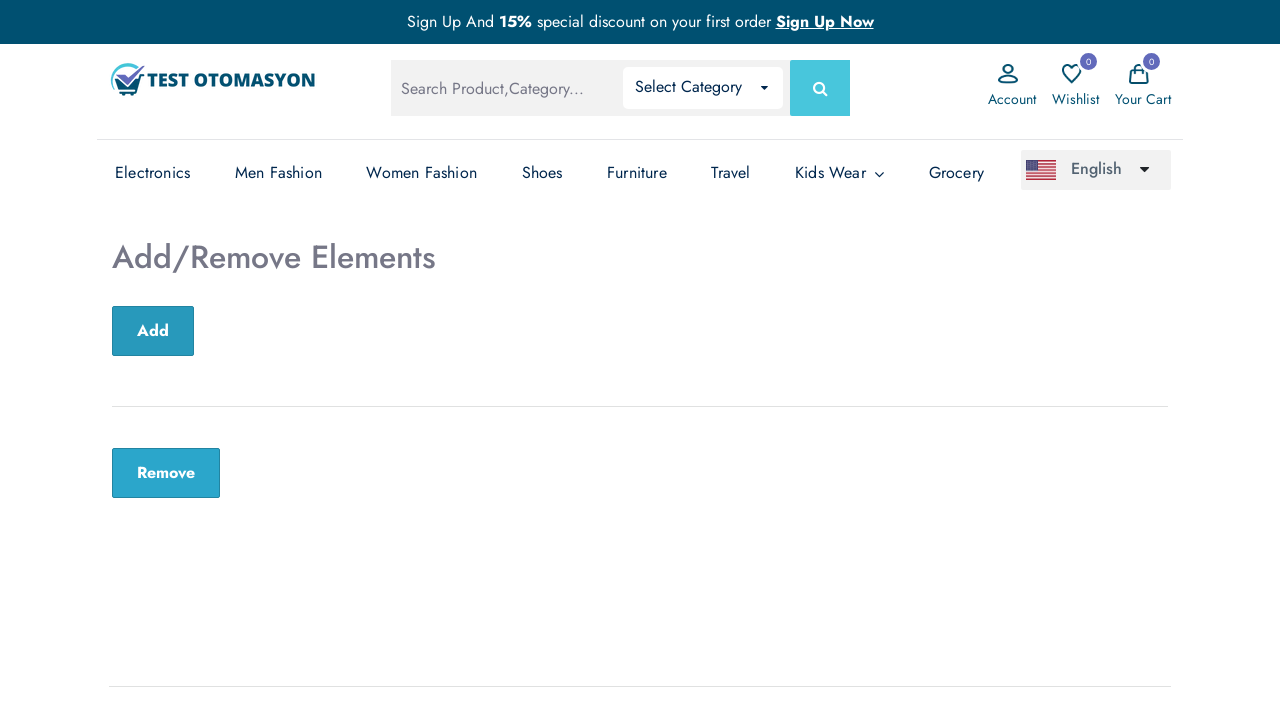

Verified Remove button is visible
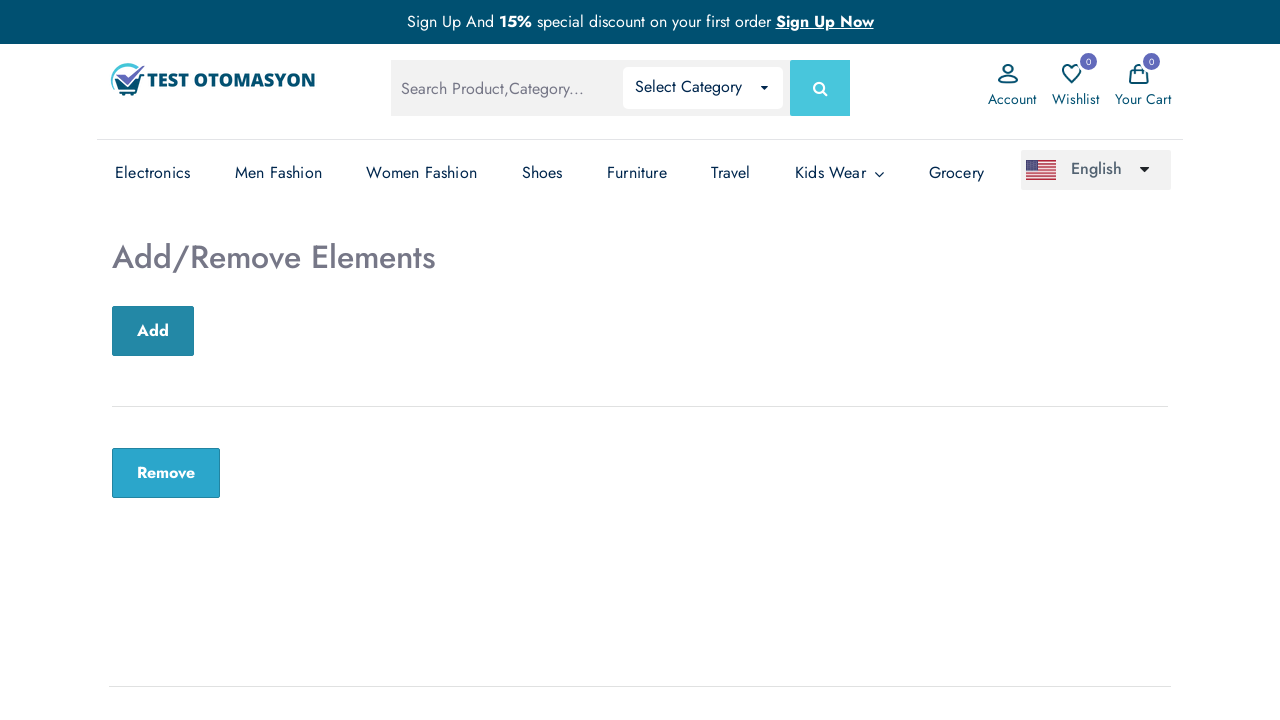

Clicked Remove button at (153, 331) on button#sub-btn
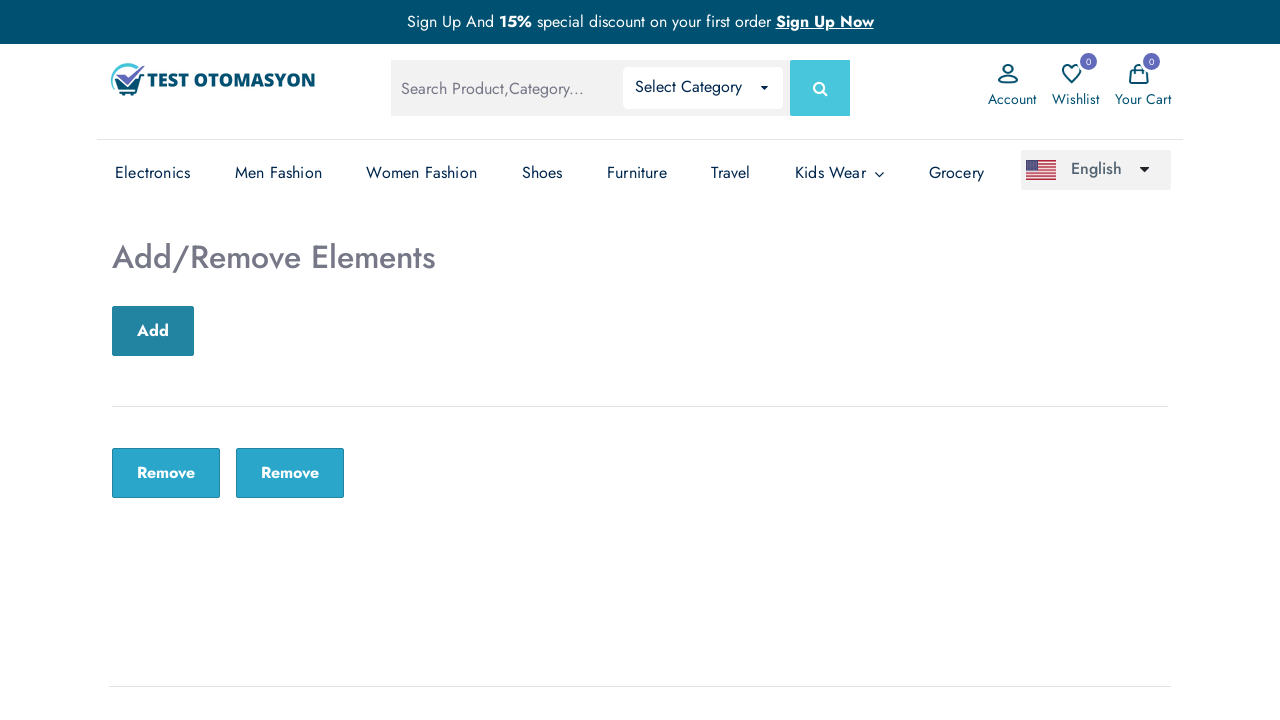

Located Add/Remove Elements heading
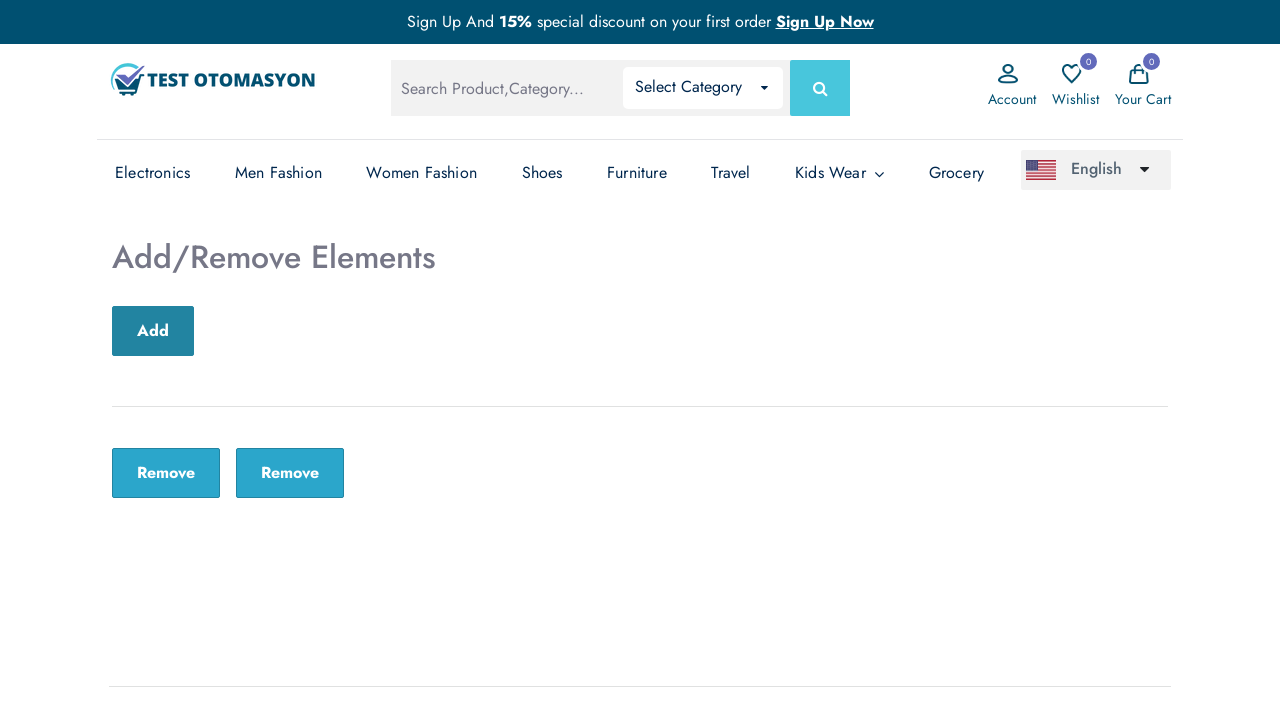

Verified Add/Remove Elements heading is still visible
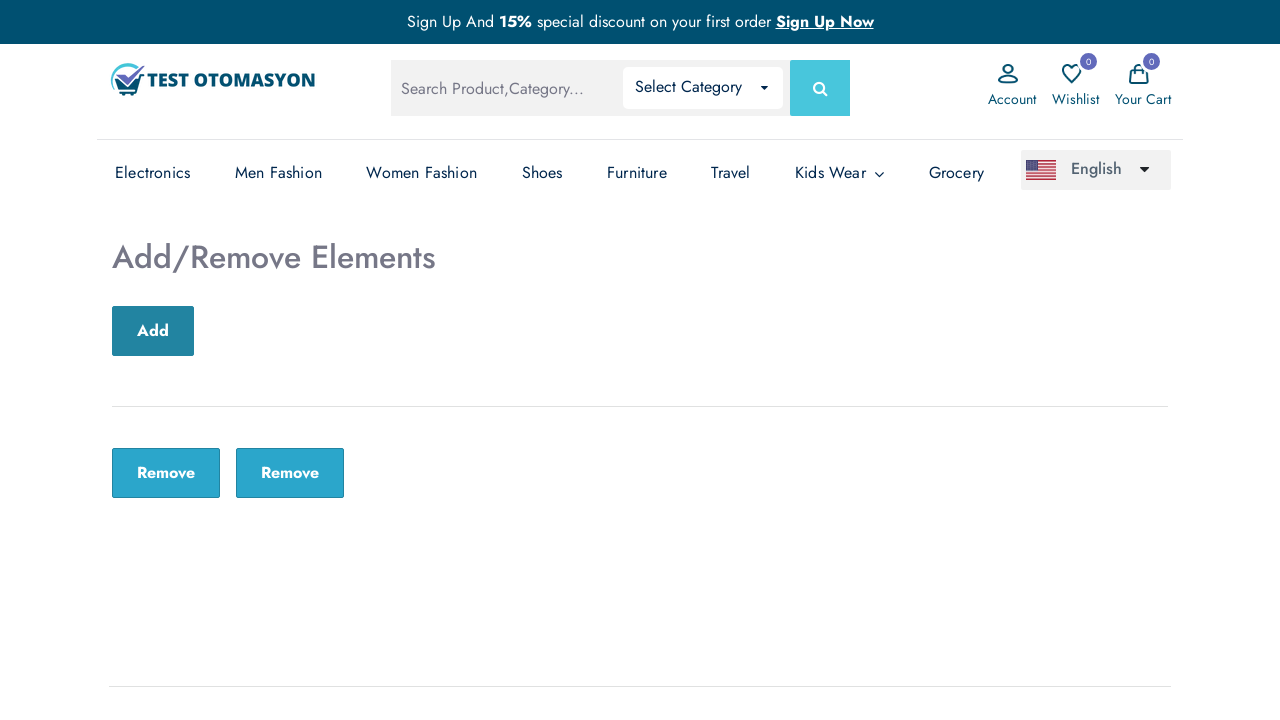

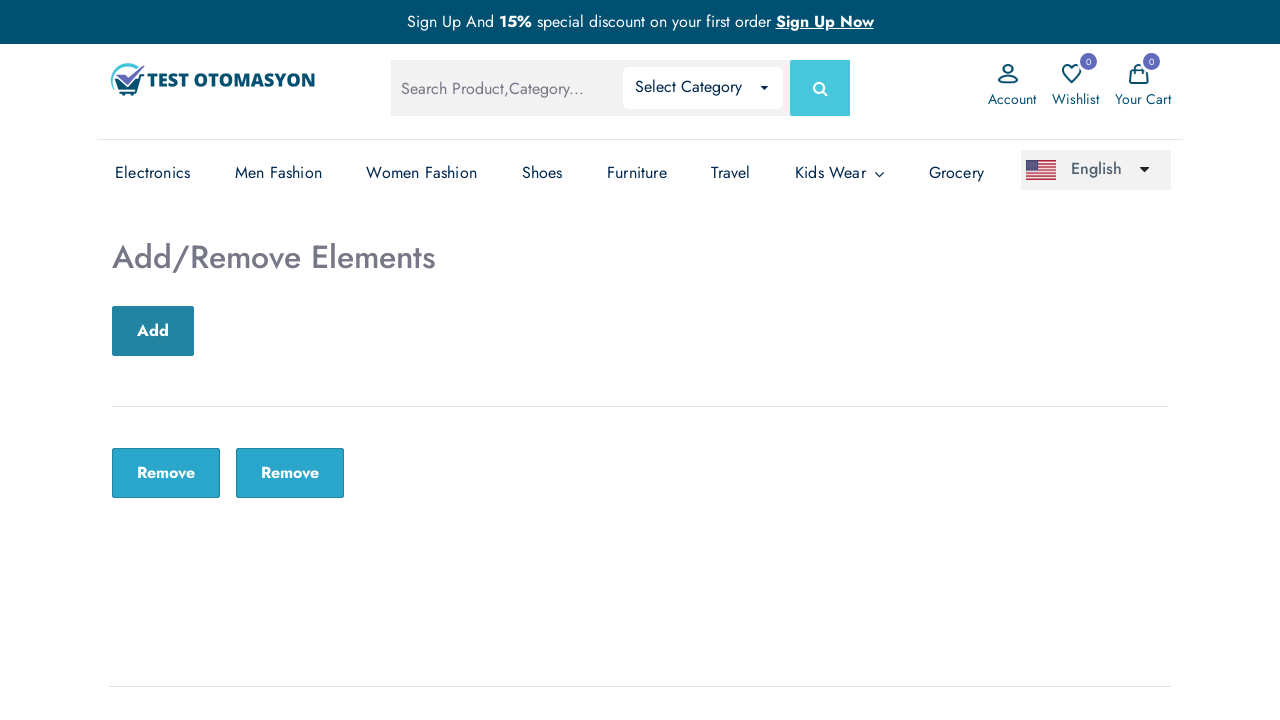